Tests a complete form submission workflow by filling out various form fields including text inputs, radio buttons, date picker, dropdowns, checkboxes, and submitting the form

Starting URL: https://demoqa.com/automation-practice-form

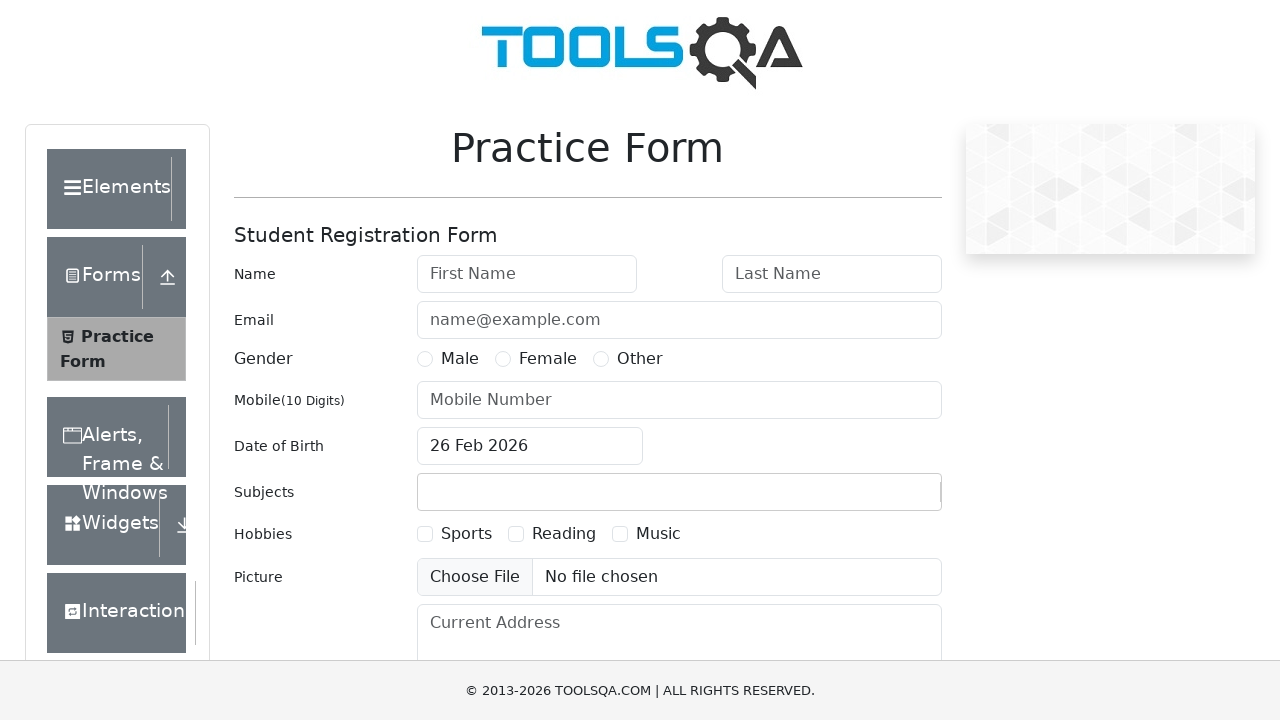

Filled first name field with 'Veronika' on #firstName
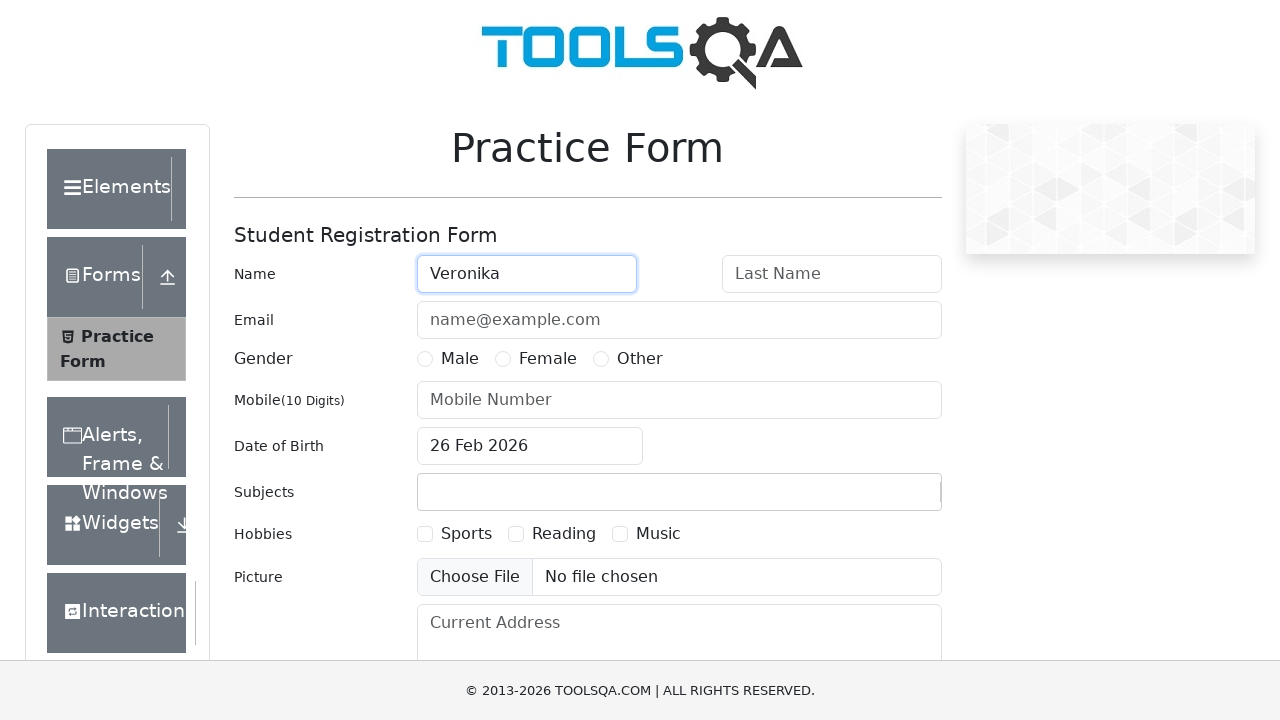

Filled last name field with 'Ivanova' on #lastName
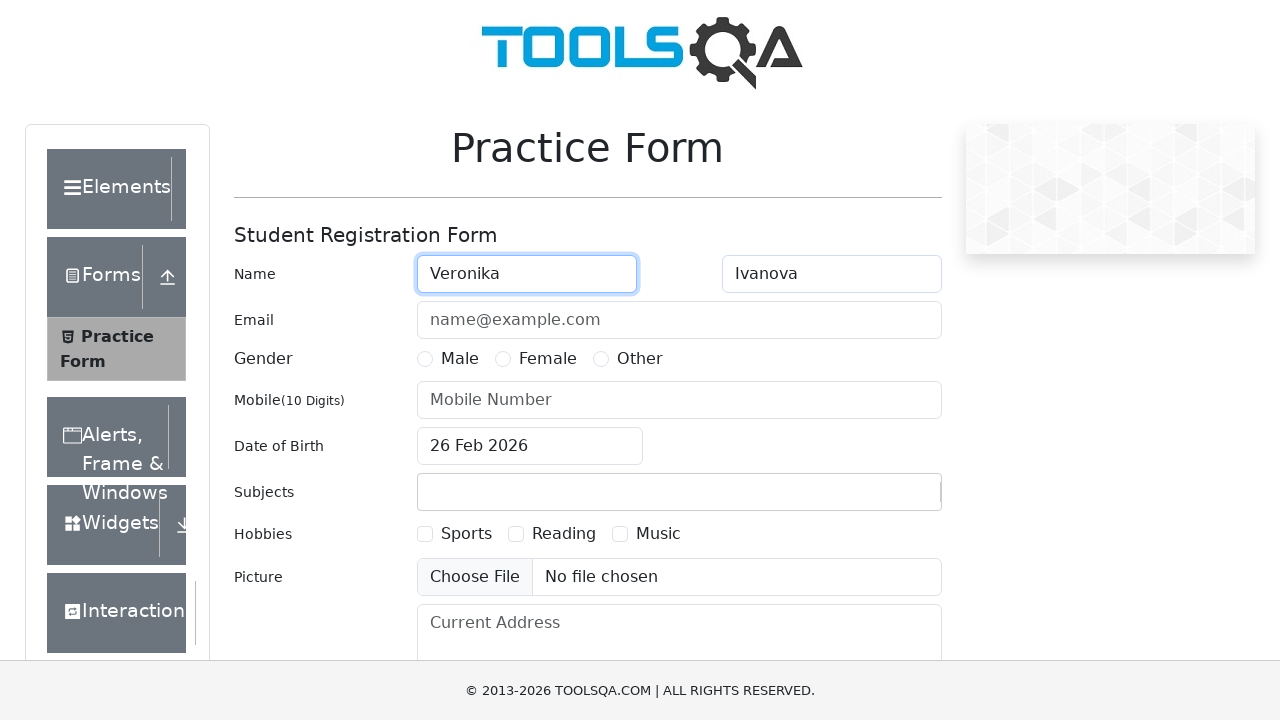

Selected Female gender radio button at (548, 359) on label:has-text("Female")
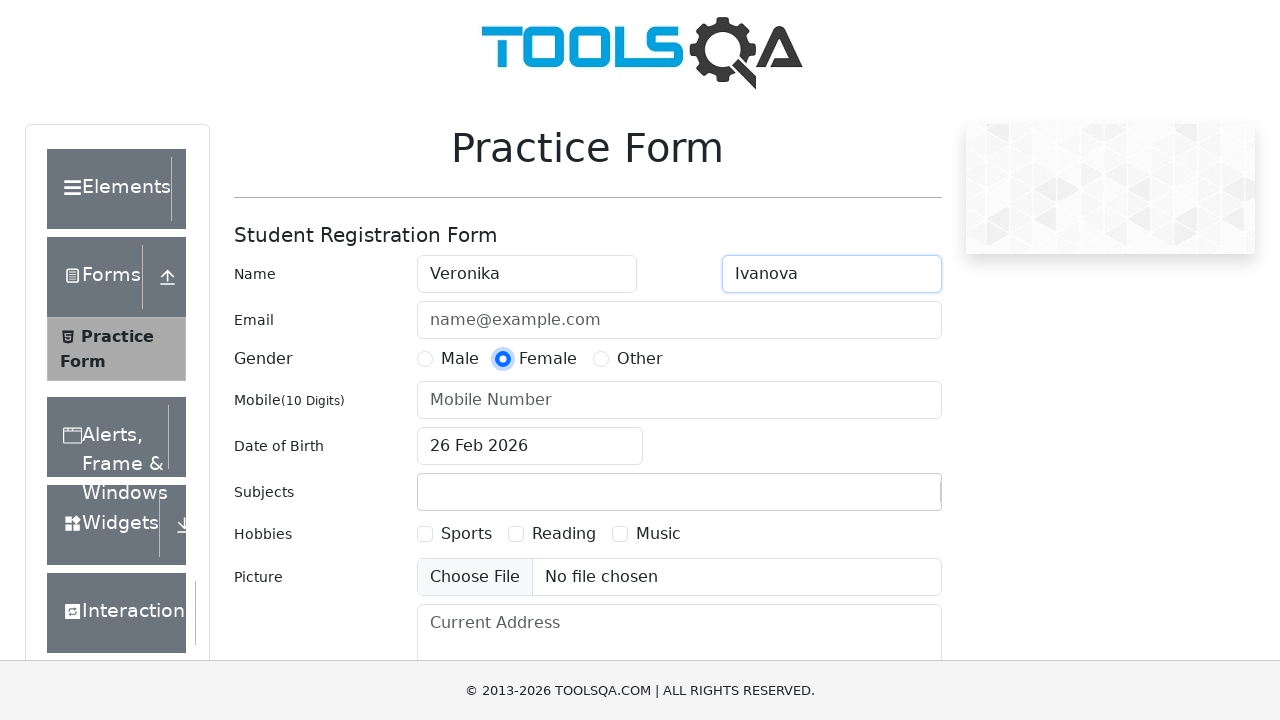

Filled email field with 'veronika123@mail.ru' on #userEmail
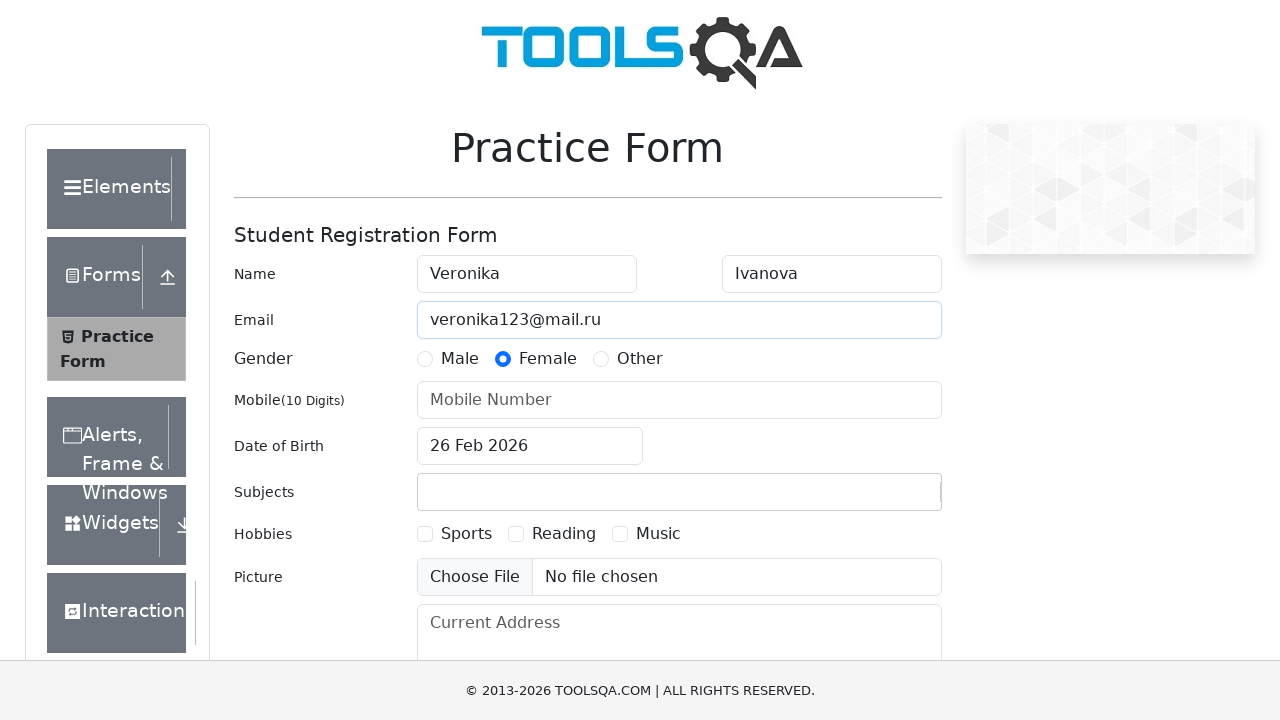

Filled phone number field with '1345890762' on #userNumber
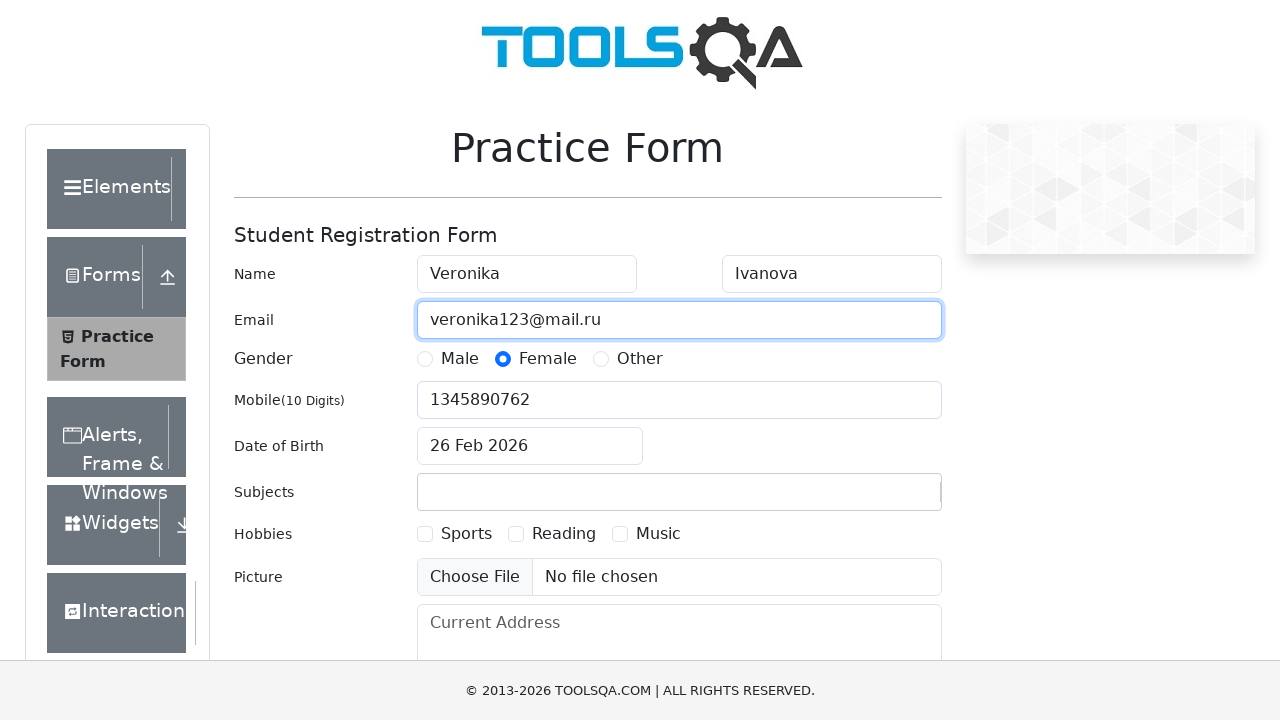

Clicked date of birth input to open date picker at (530, 446) on #dateOfBirthInput
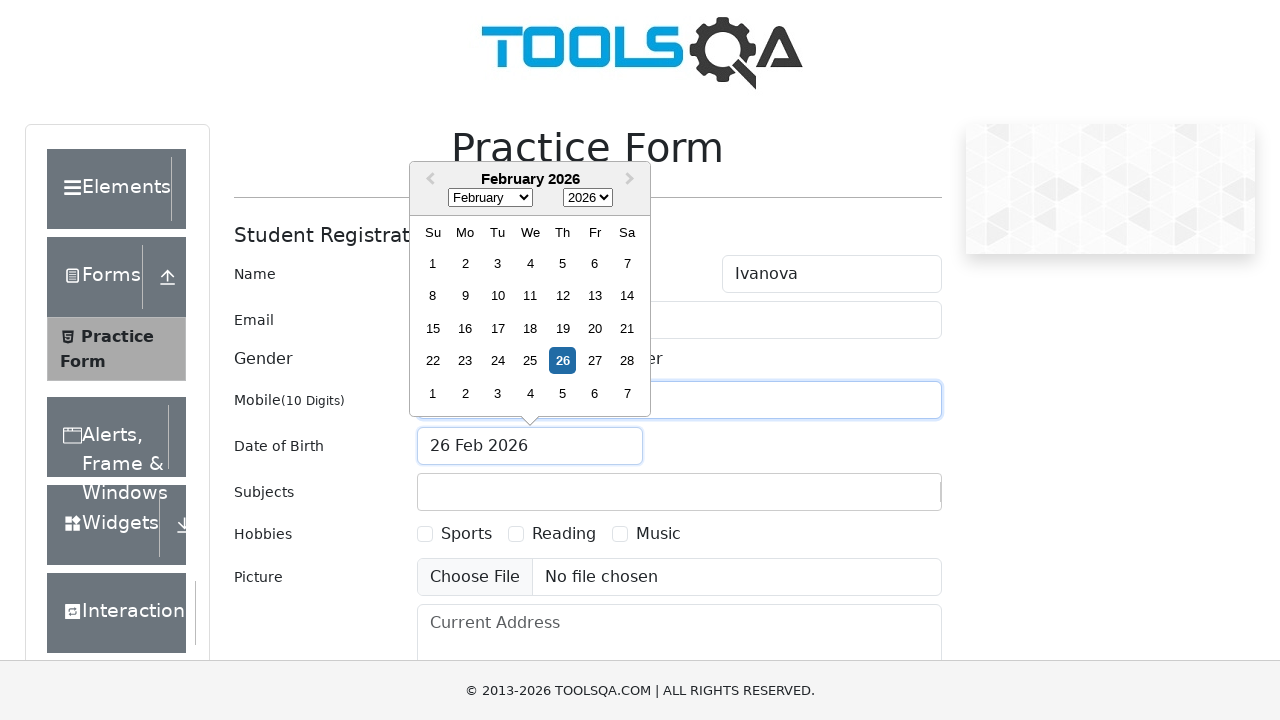

Selected May from month dropdown on .react-datepicker__month-select
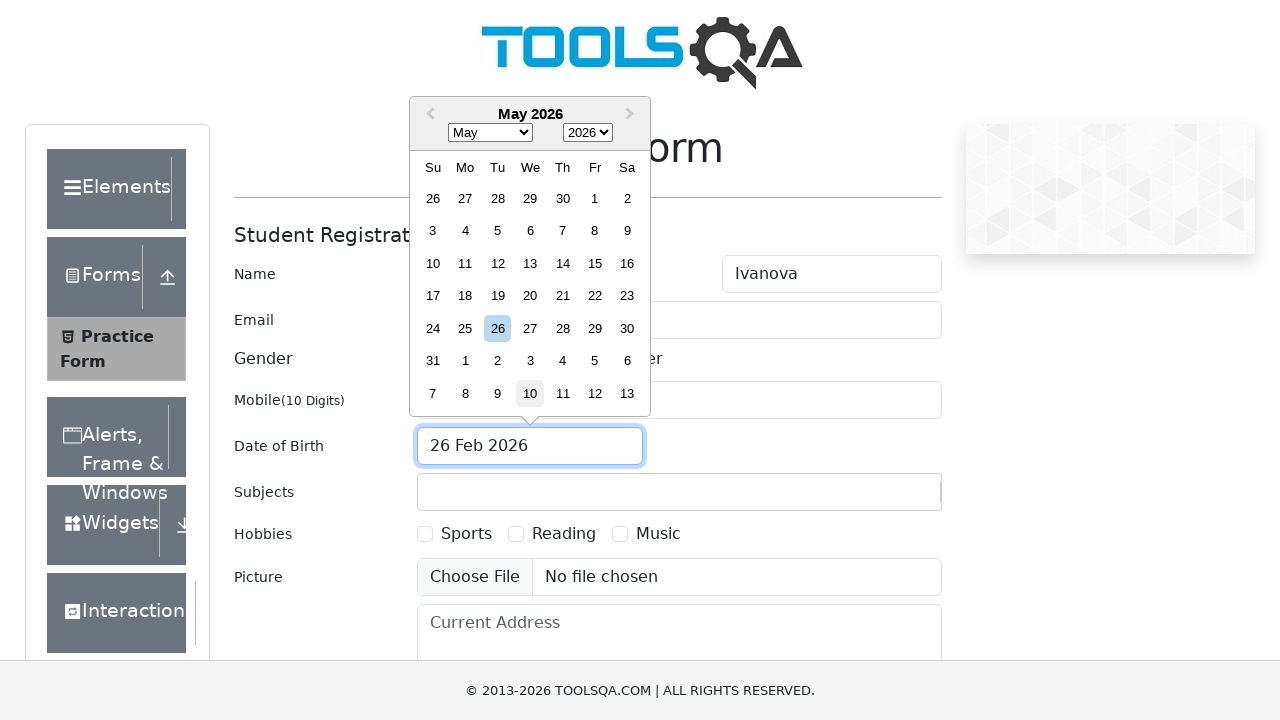

Selected 1995 from year dropdown on .react-datepicker__year-select
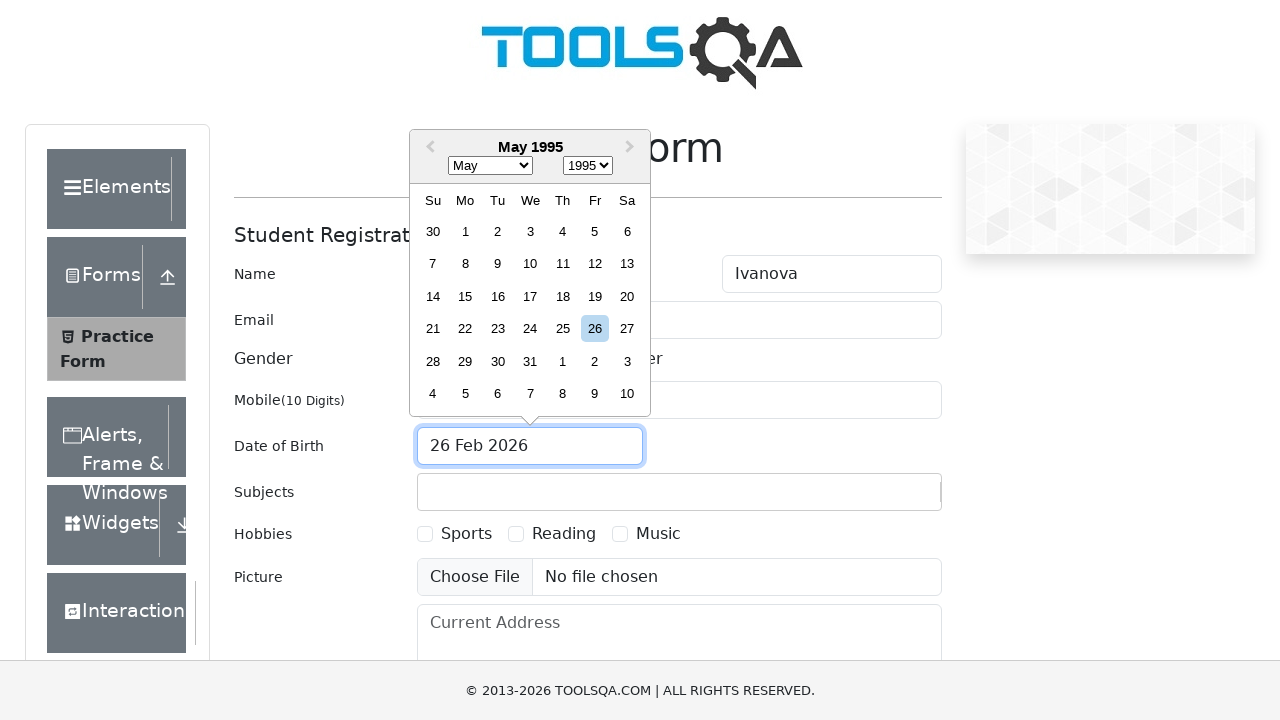

Selected 15th day from date picker at (465, 296) on .react-datepicker__day--015
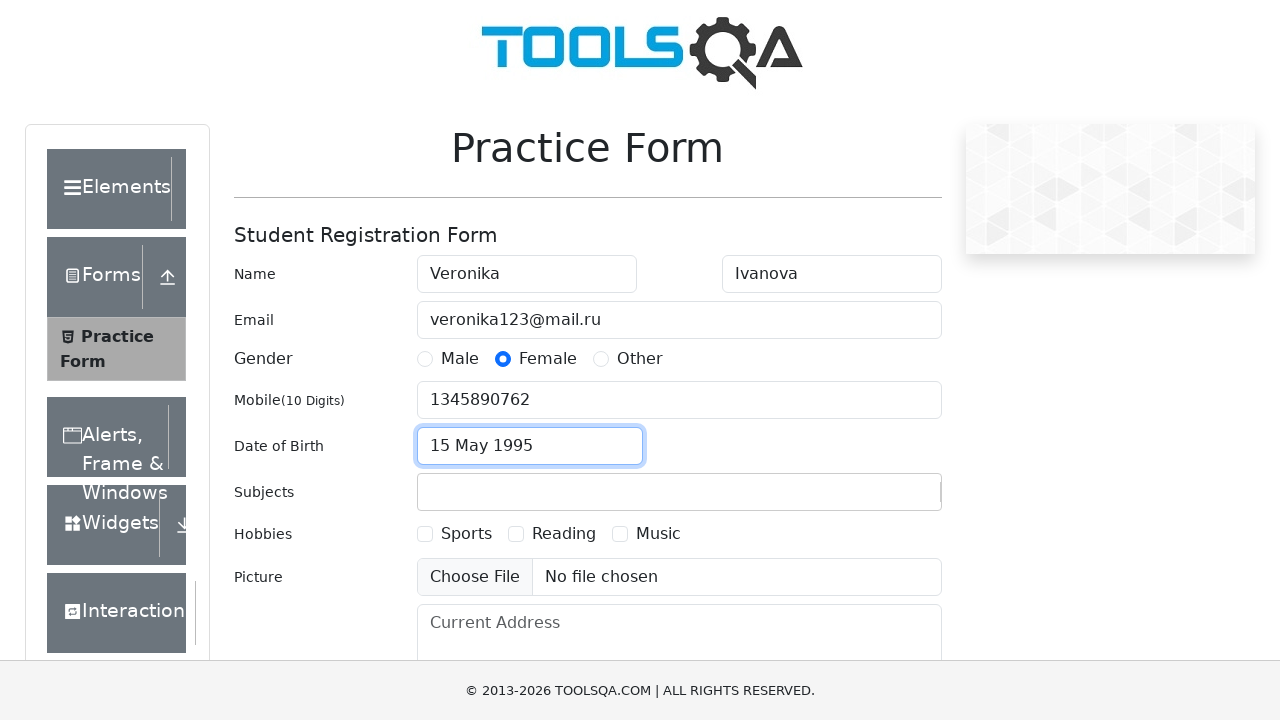

Filled subjects field with 'Chemistry' on #subjectsInput
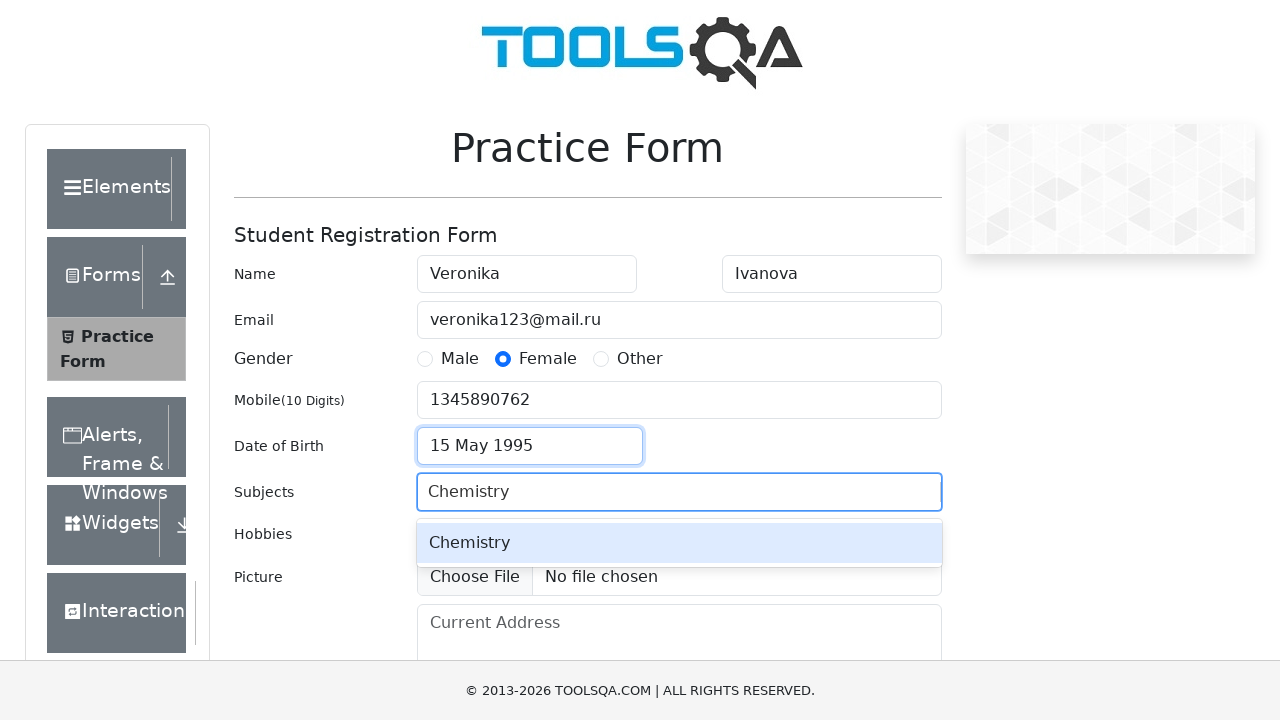

Pressed Enter to confirm Chemistry subject on #subjectsInput
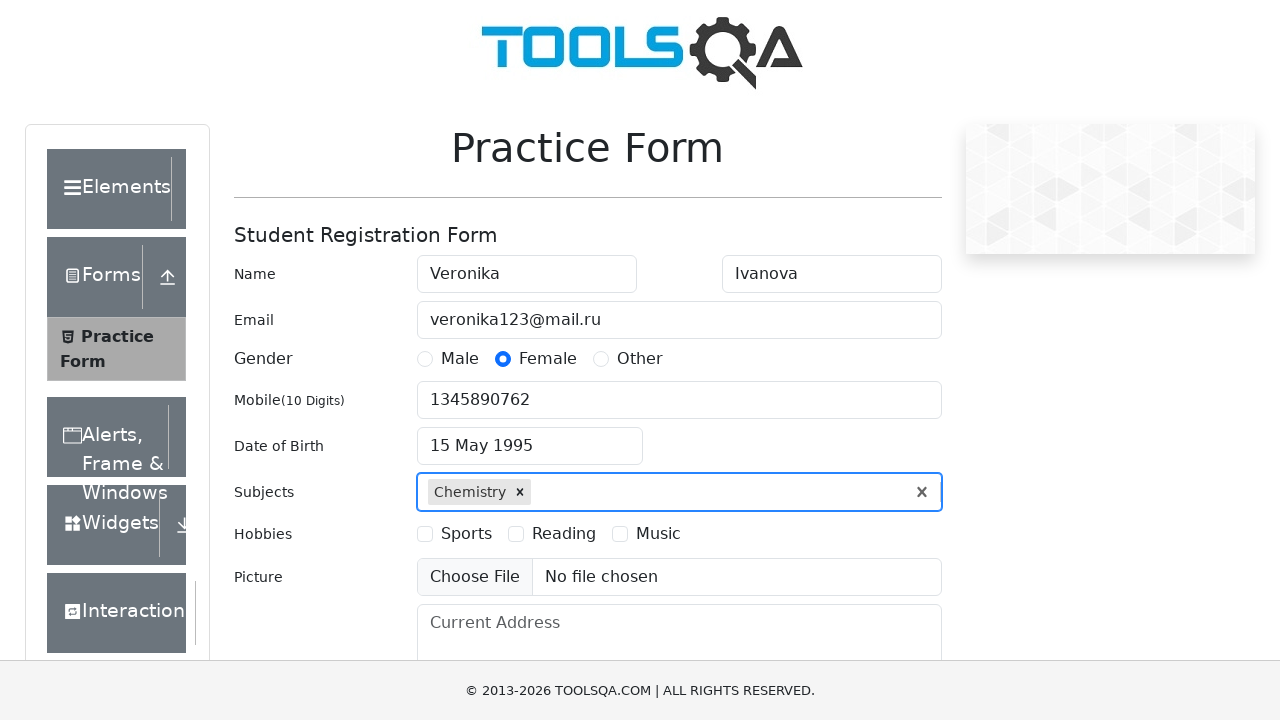

Selected Reading hobby checkbox at (516, 534) on #hobbies-checkbox-2
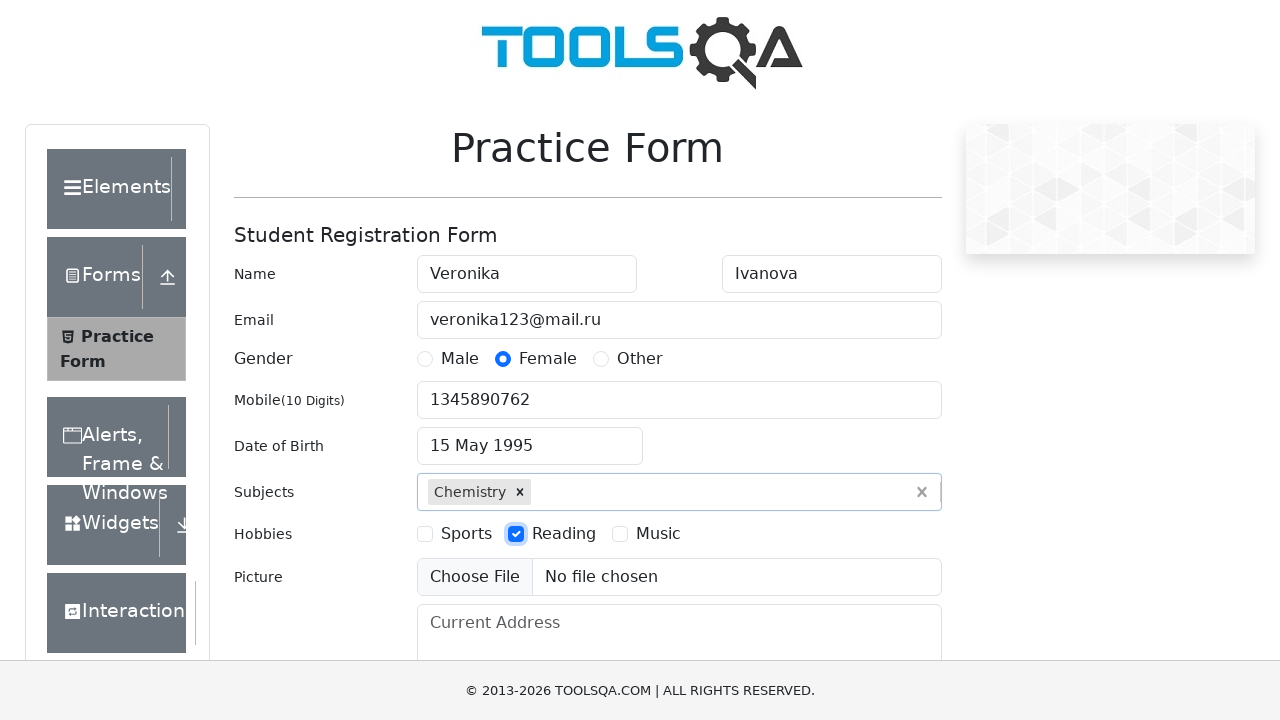

Filled current address field with '123 Street-123' on #currentAddress
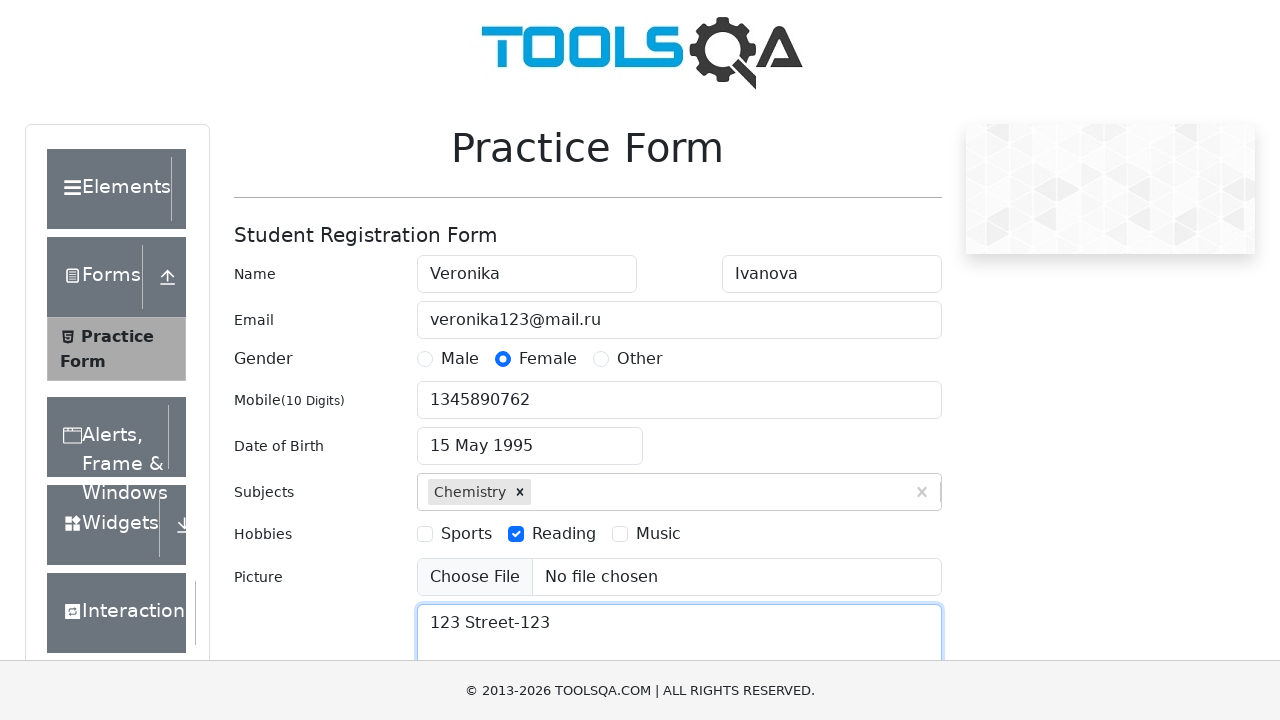

Clicked state dropdown to open at (527, 437) on #state
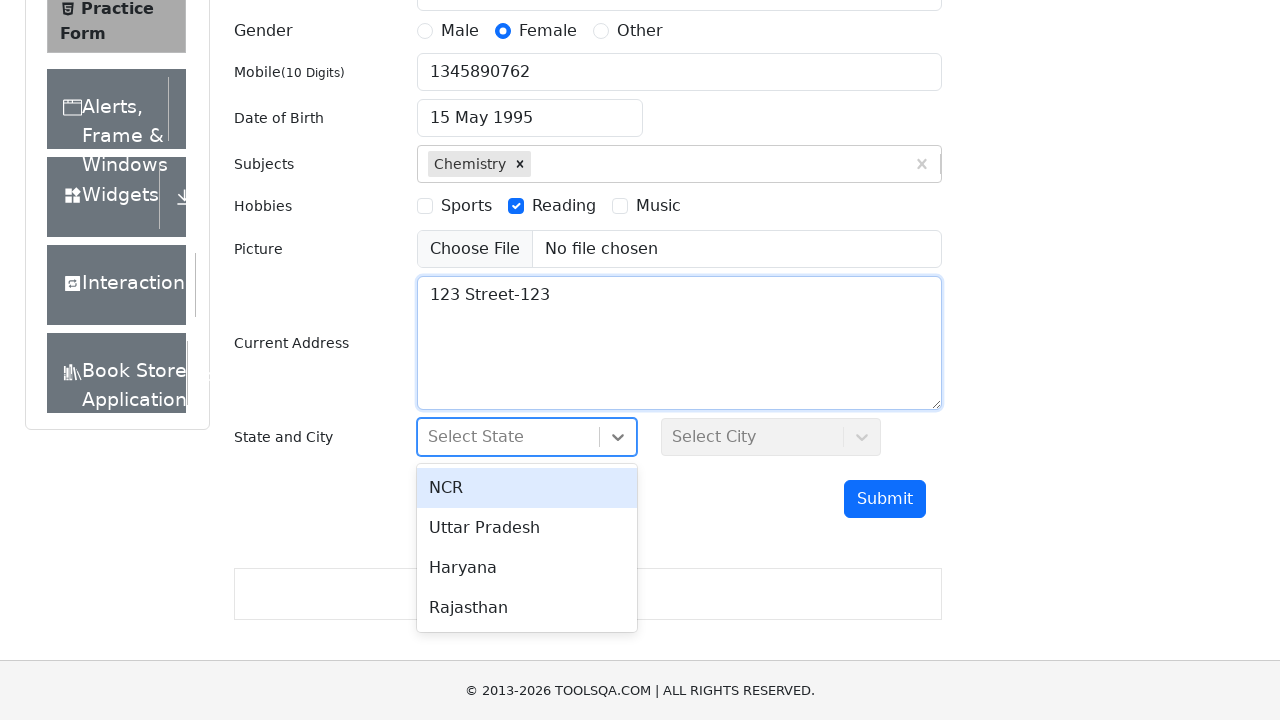

Filled state field with 'NCR' on #react-select-3-input
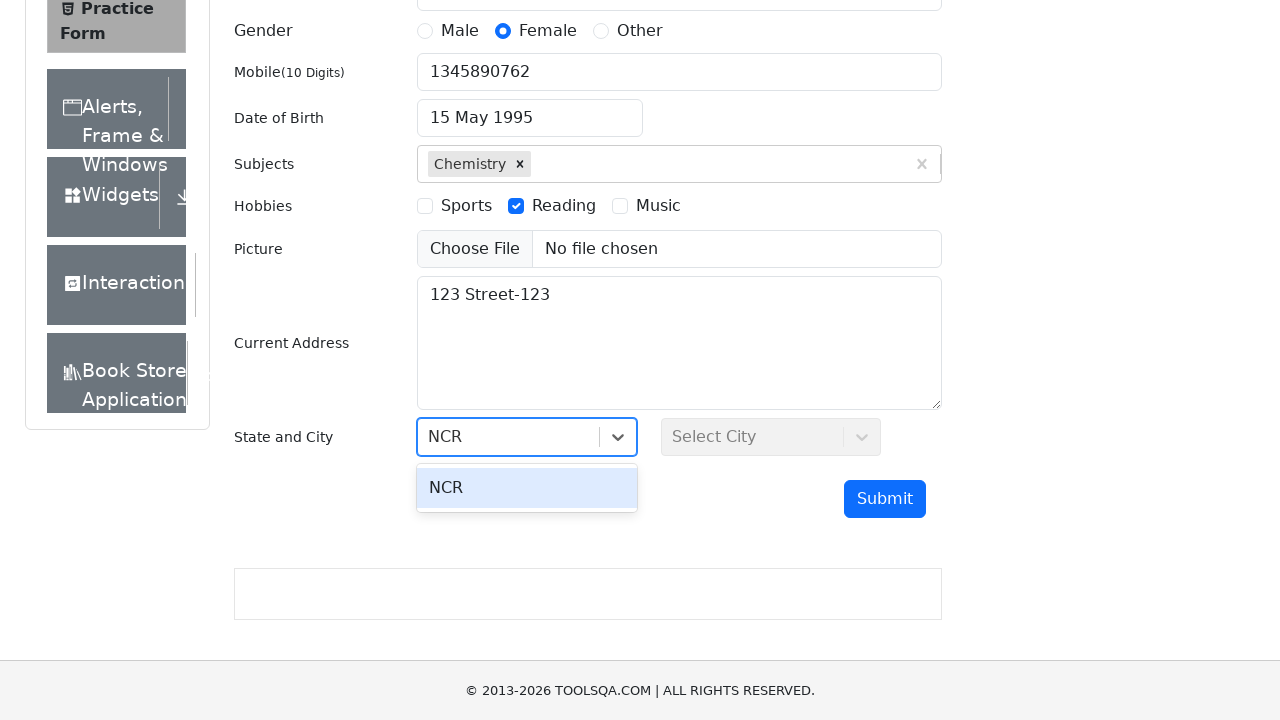

Pressed Enter to confirm NCR state selection on #react-select-3-input
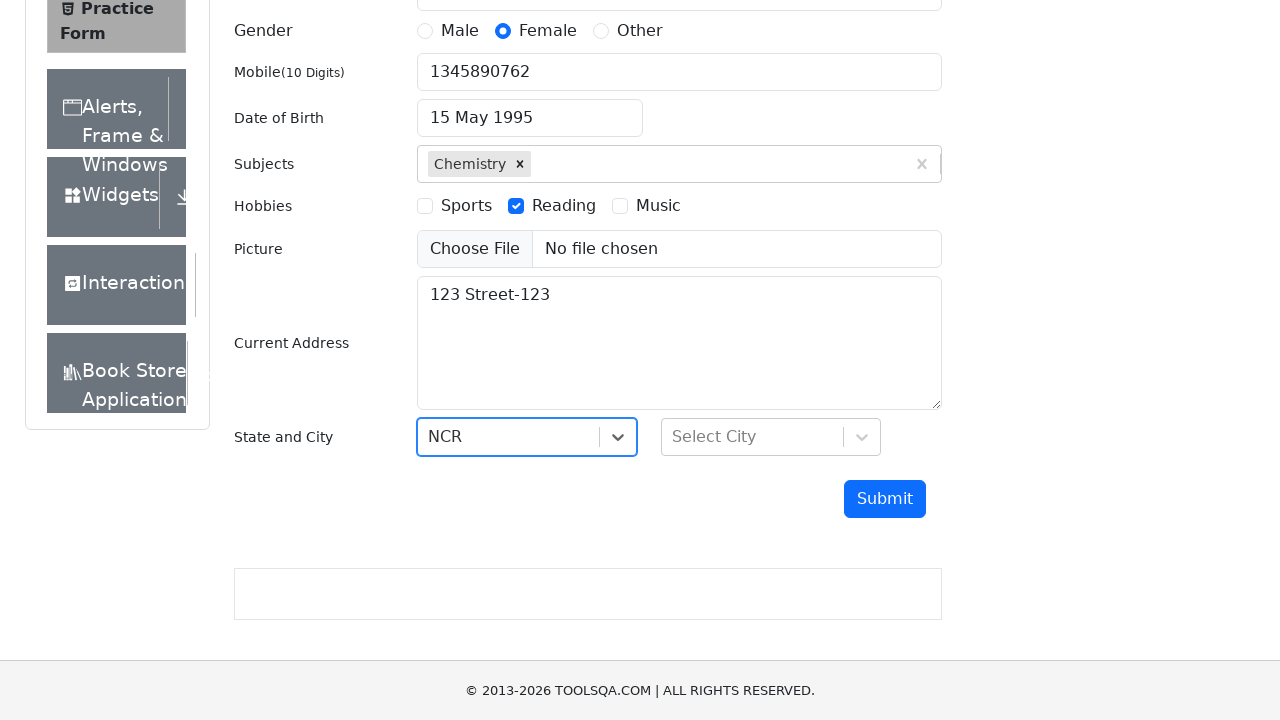

Filled city field with 'Delhi' on #react-select-4-input
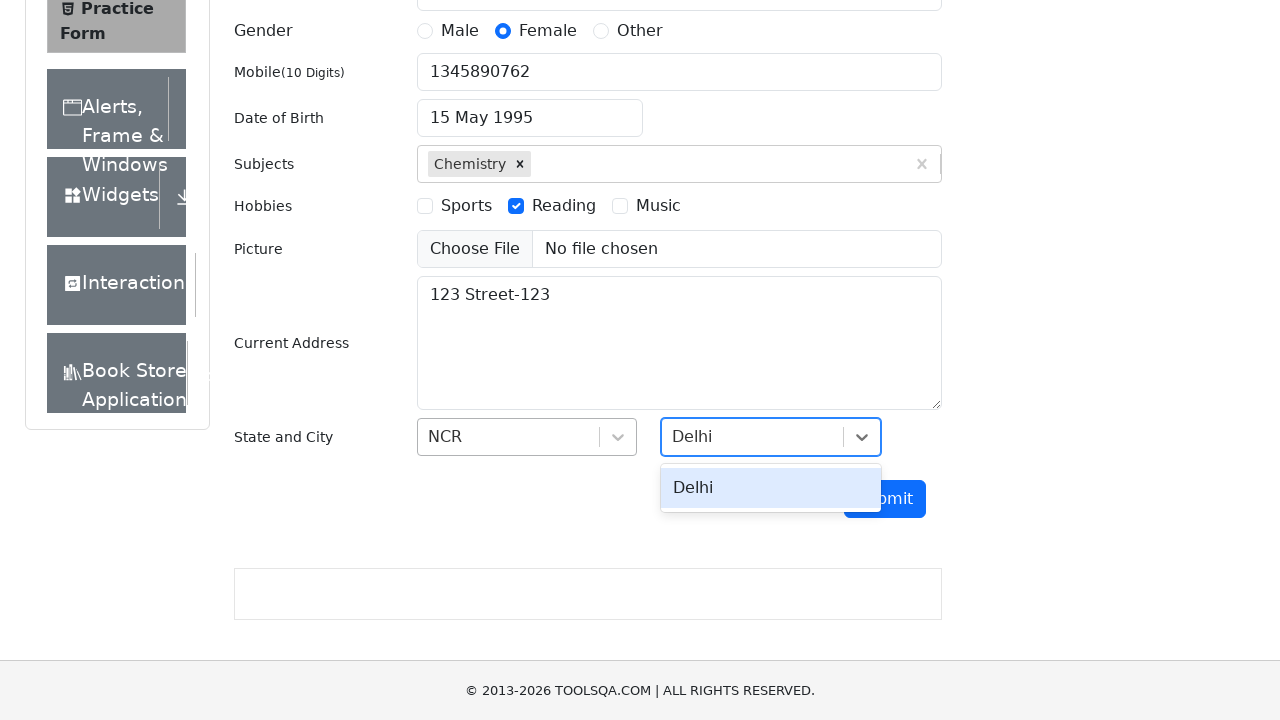

Pressed Enter to confirm Delhi city selection on #react-select-4-input
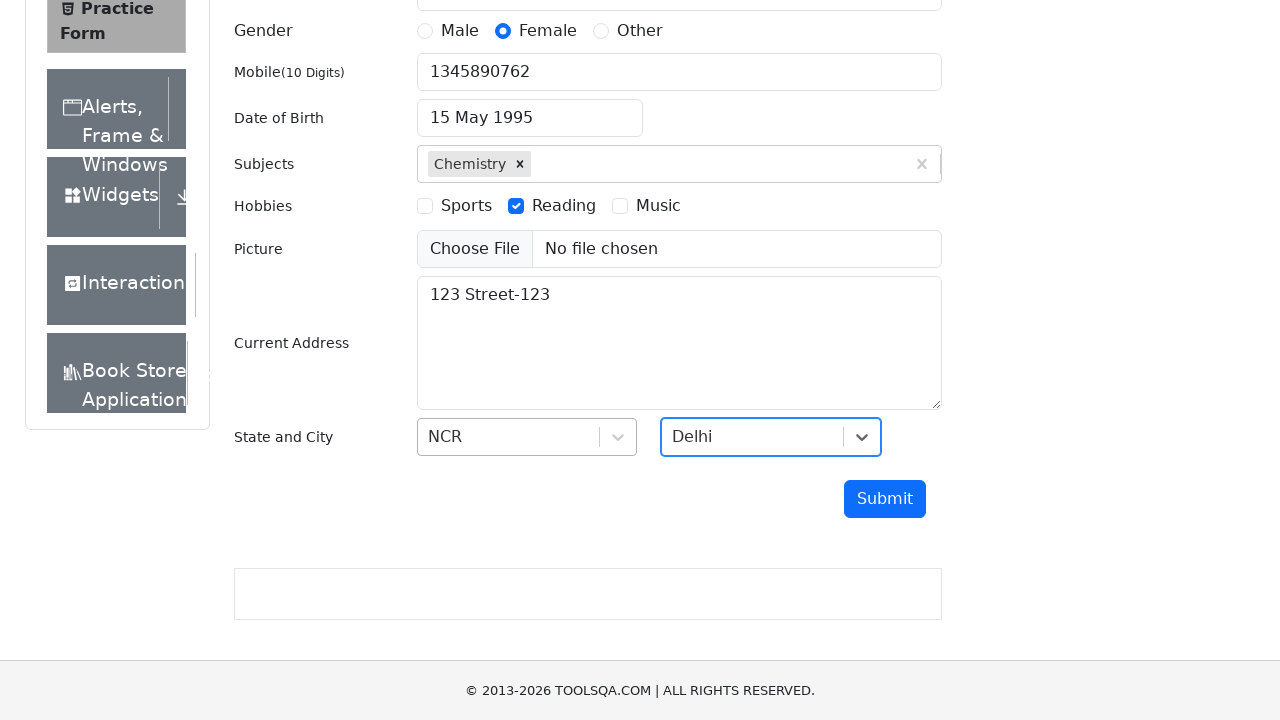

Clicked submit button to submit the form at (885, 499) on #submit
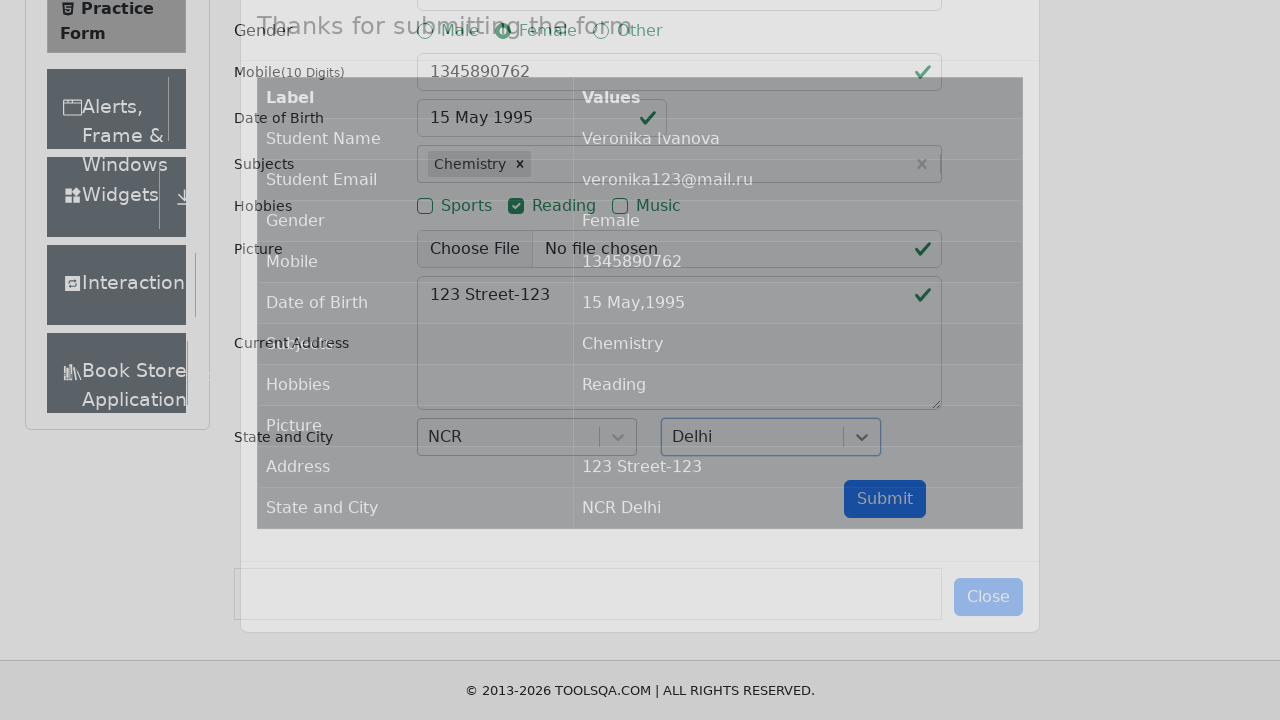

Form submission completed - modal confirmation appeared
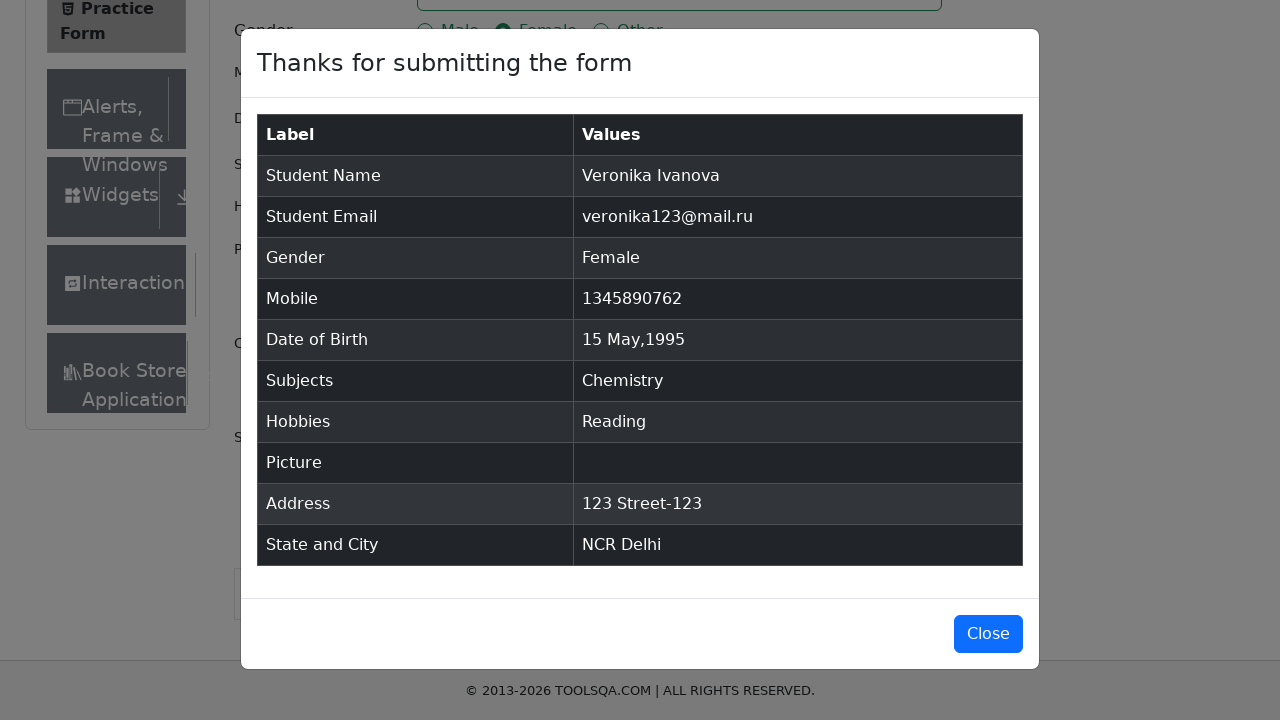

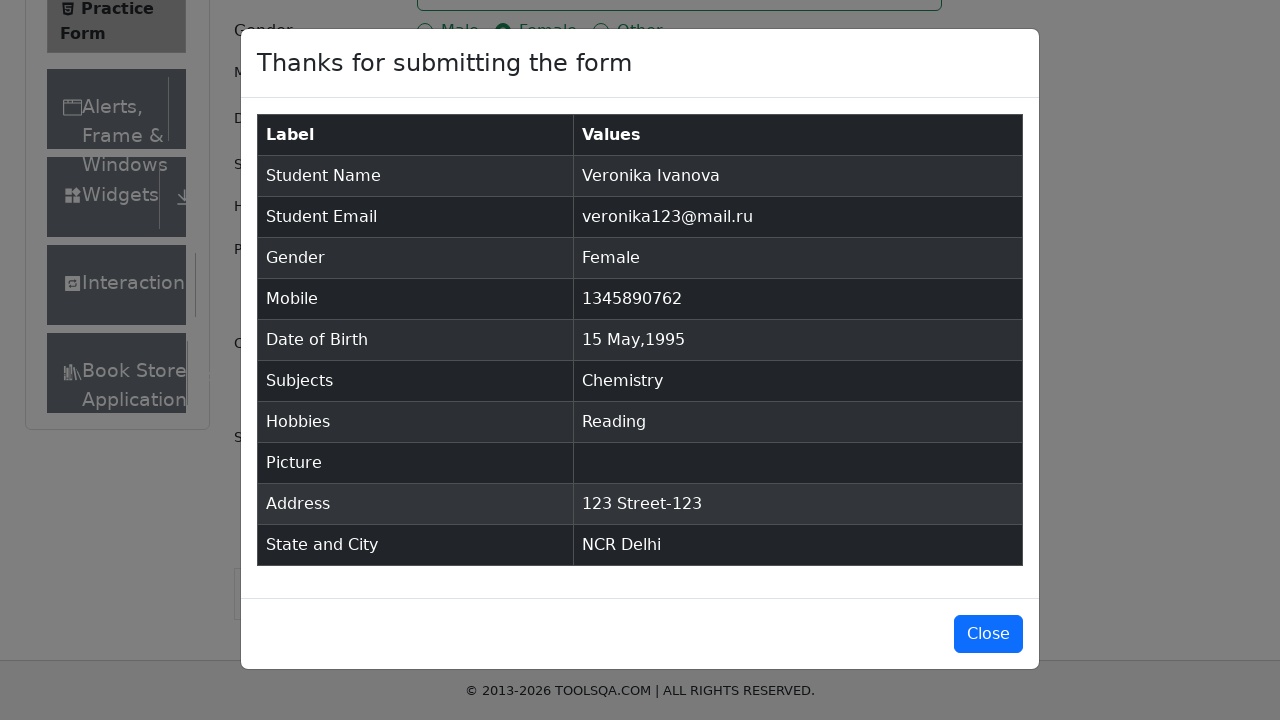